Tests the Toyota Argentina maintenance plan page by selecting a car model from the dropdown, selecting a mileage option, and verifying that pricing information is displayed.

Starting URL: https://www.toyota.com.ar/mi-toyota/servicios/plan-de-mantenimiento

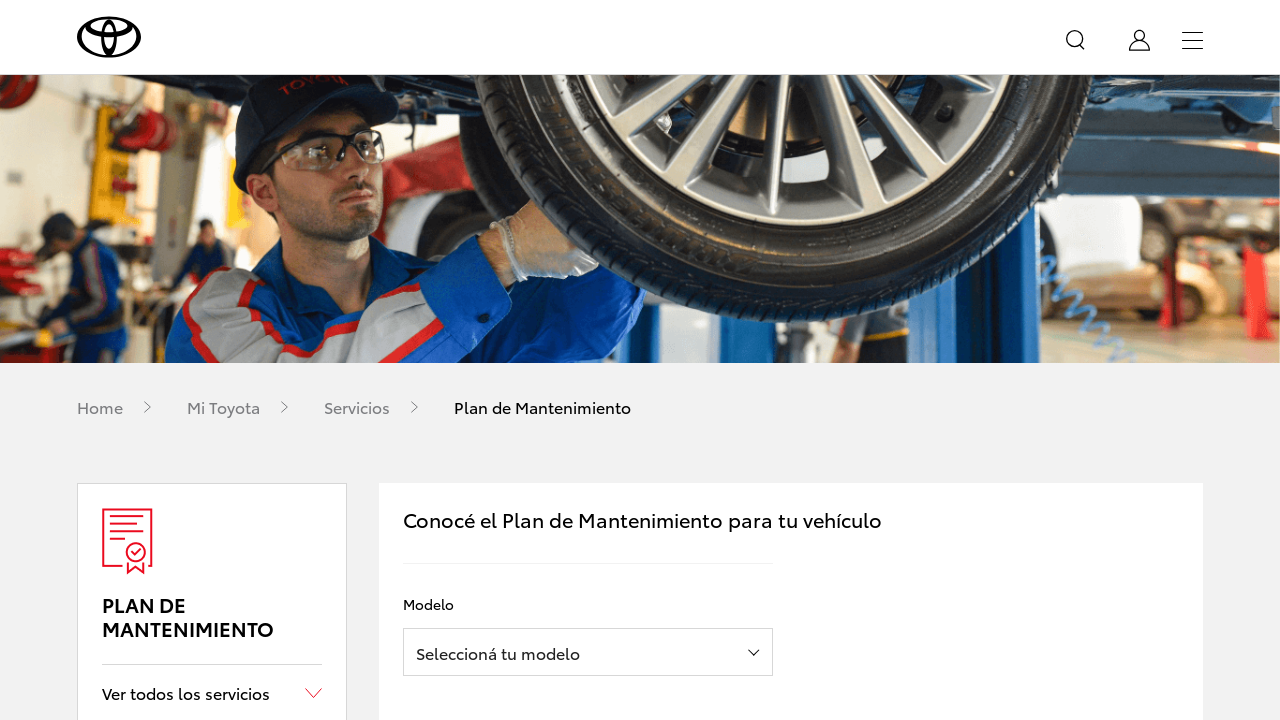

Car model dropdown loaded
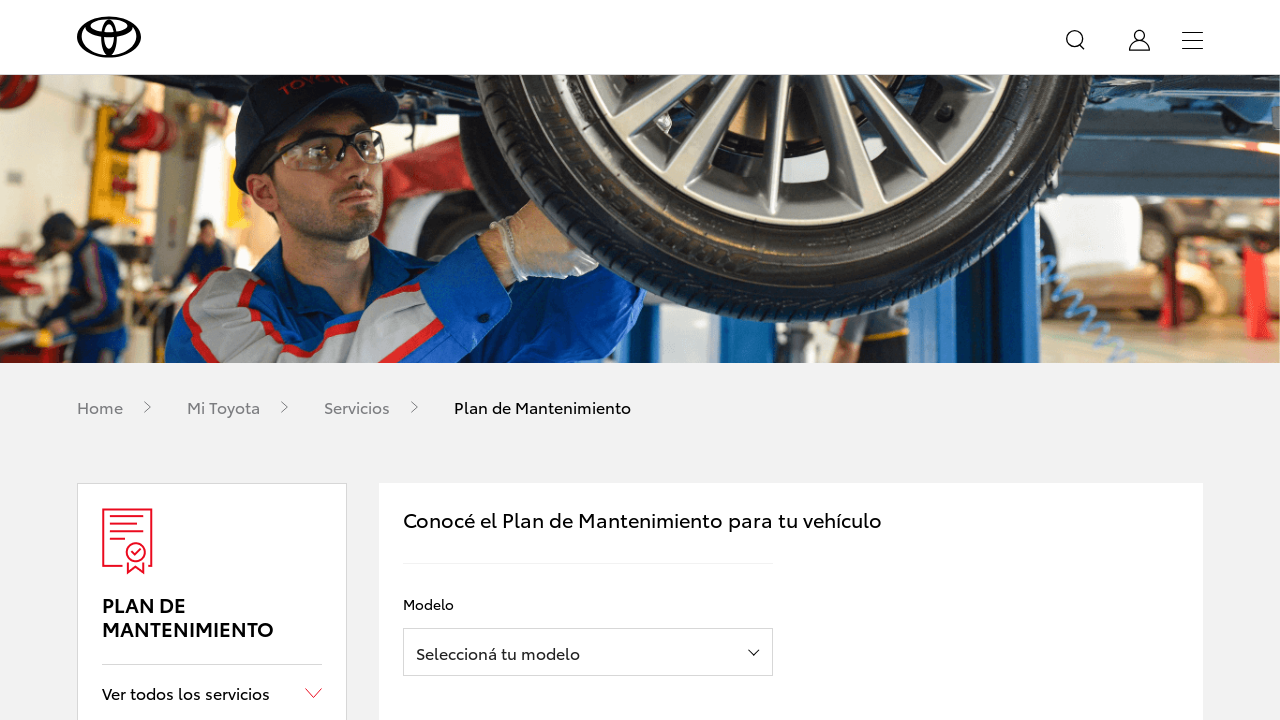

Selected car model from dropdown on #carModel
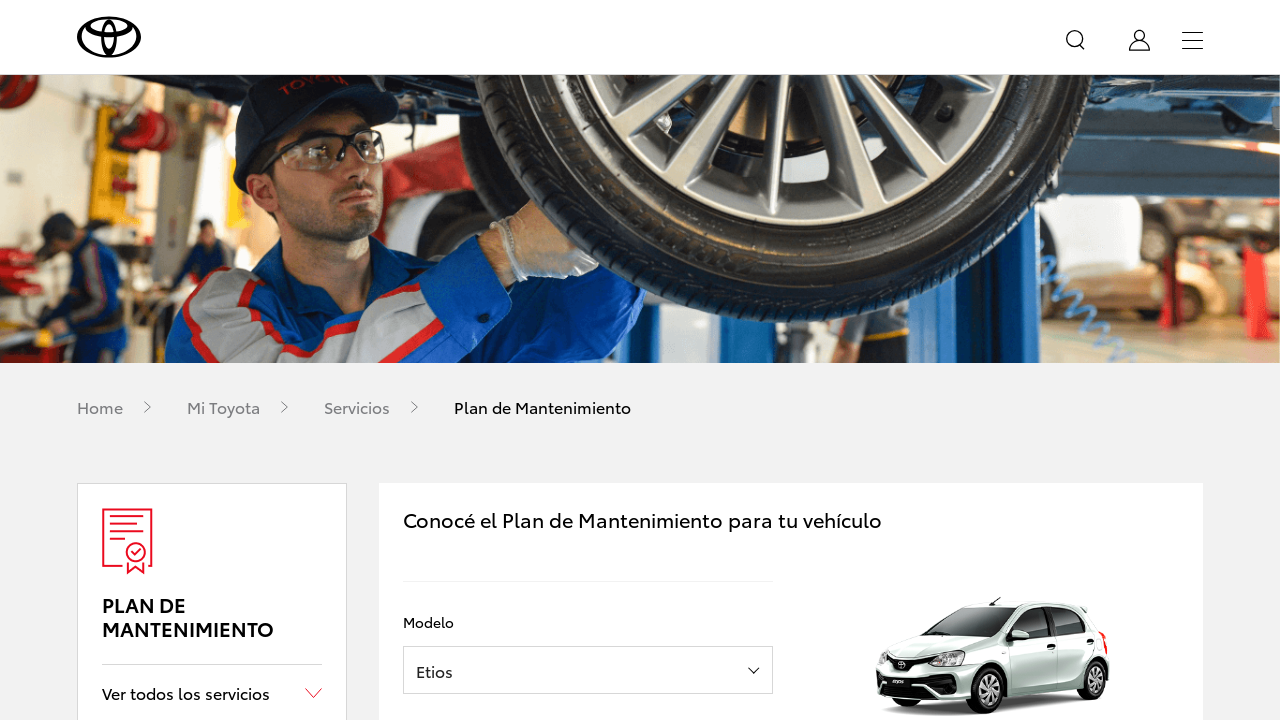

Mileage dropdown loaded after model selection
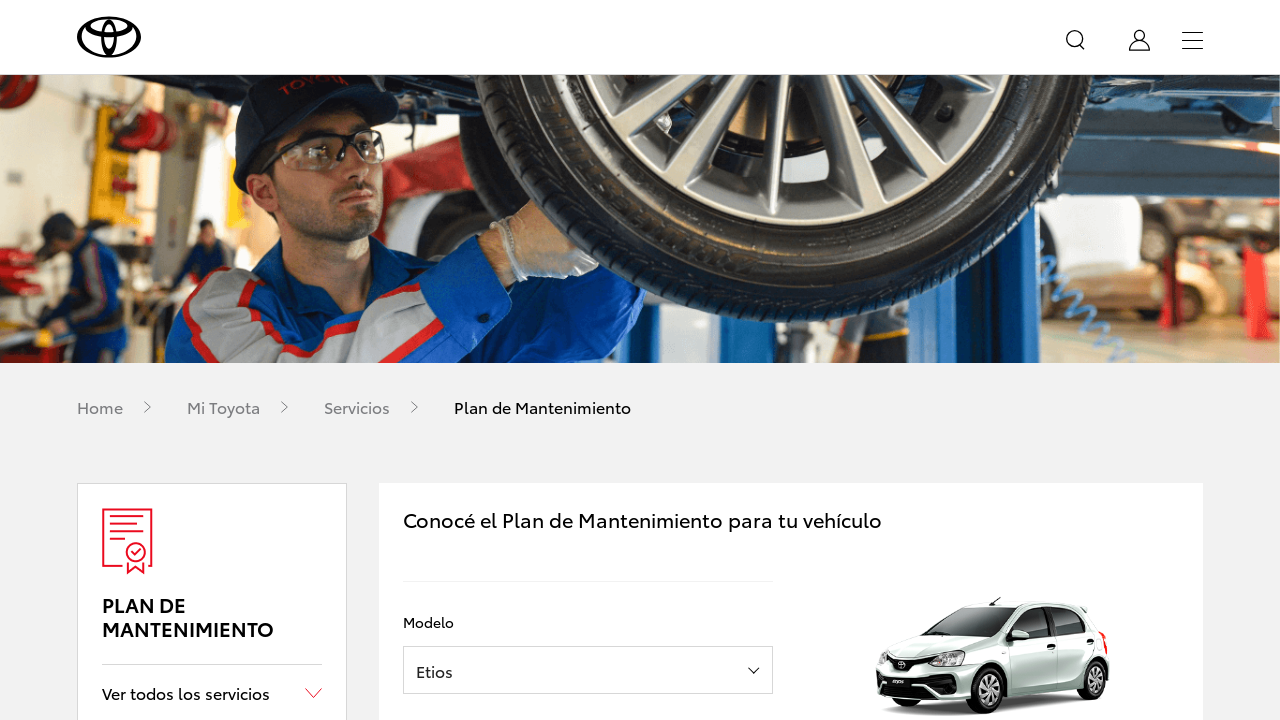

Selected mileage option from dropdown on #miles
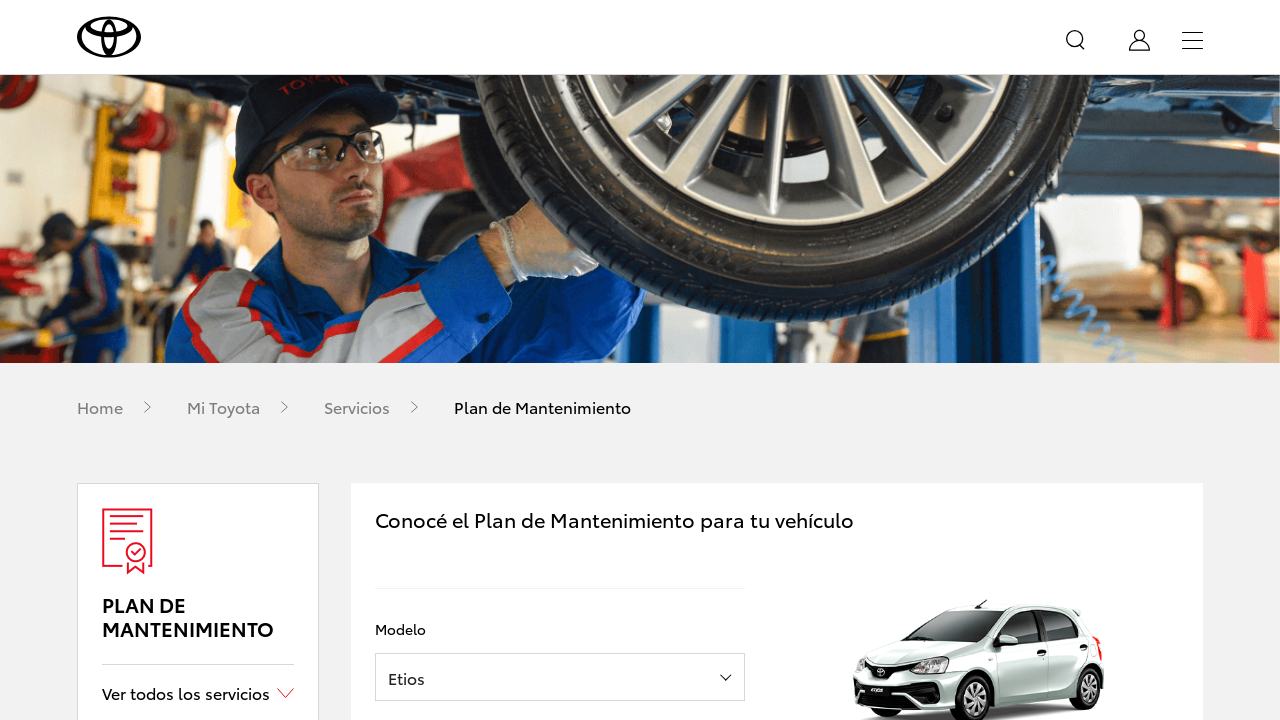

Pricing information displayed
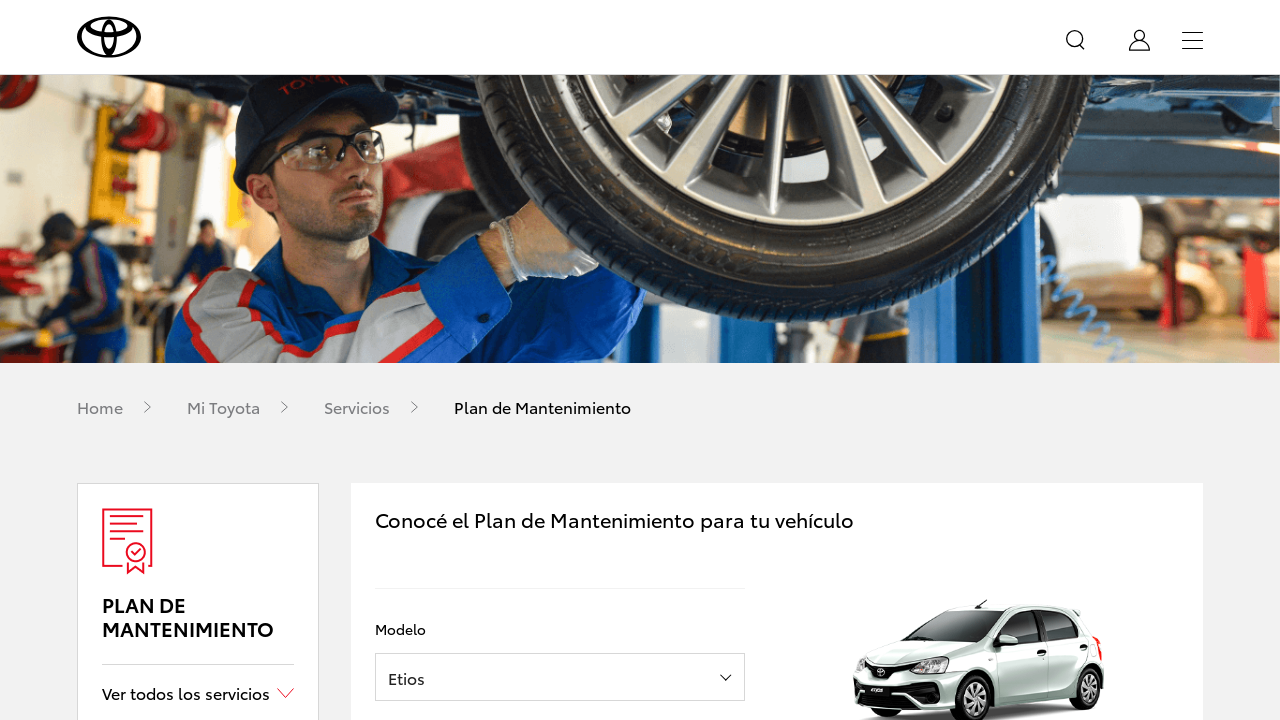

Service categories displayed
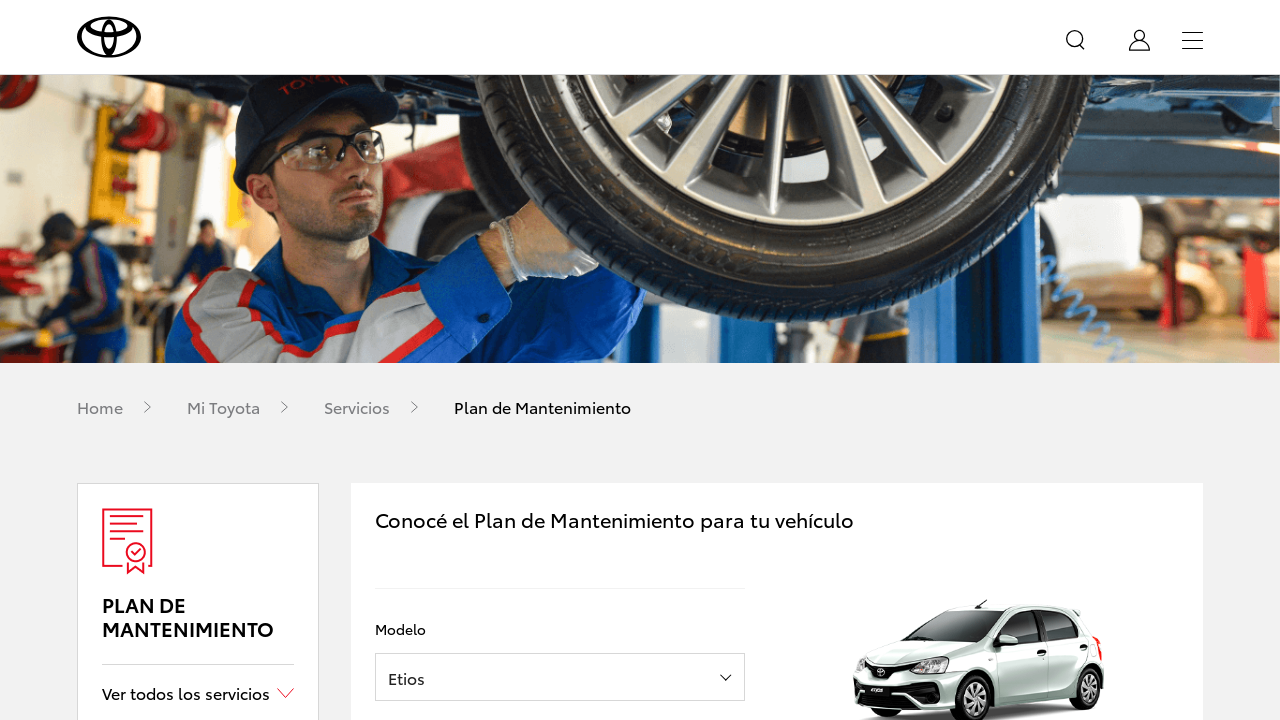

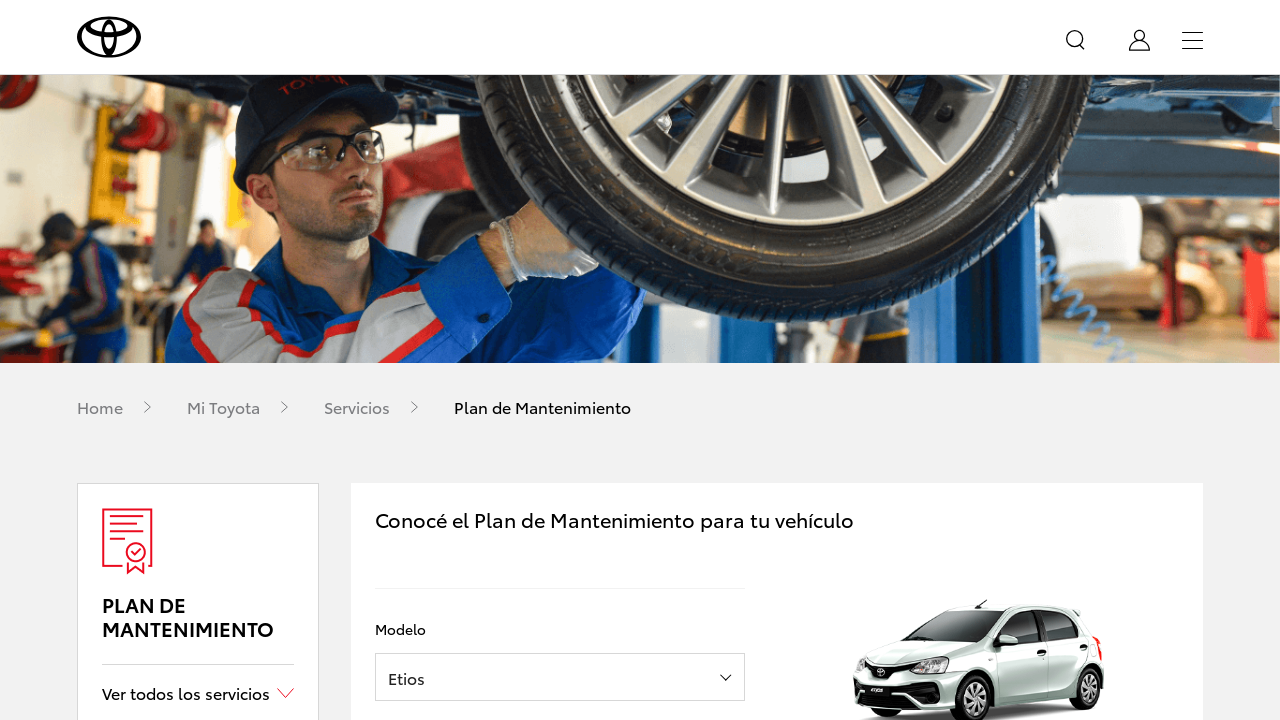